Tests dismissing a JS Alert by clicking Cancel on the alert dialog

Starting URL: https://the-internet.herokuapp.com/javascript_alerts

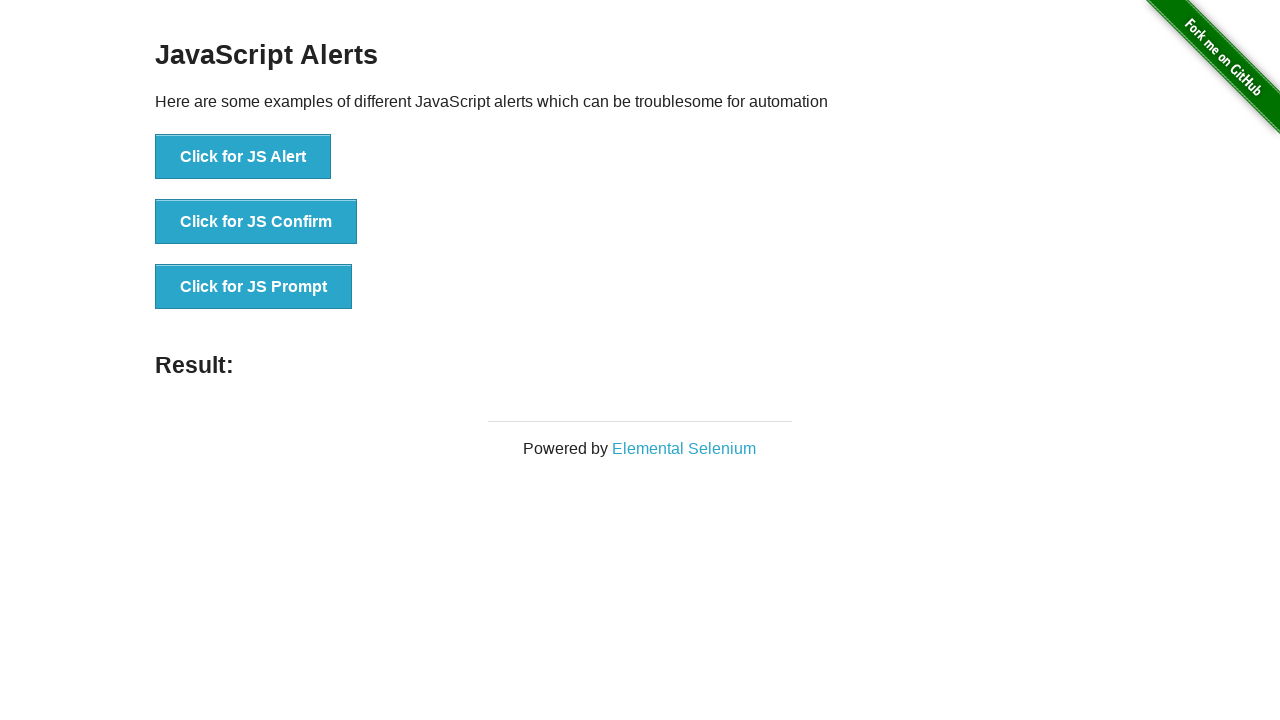

Set up dialog handler to dismiss alerts
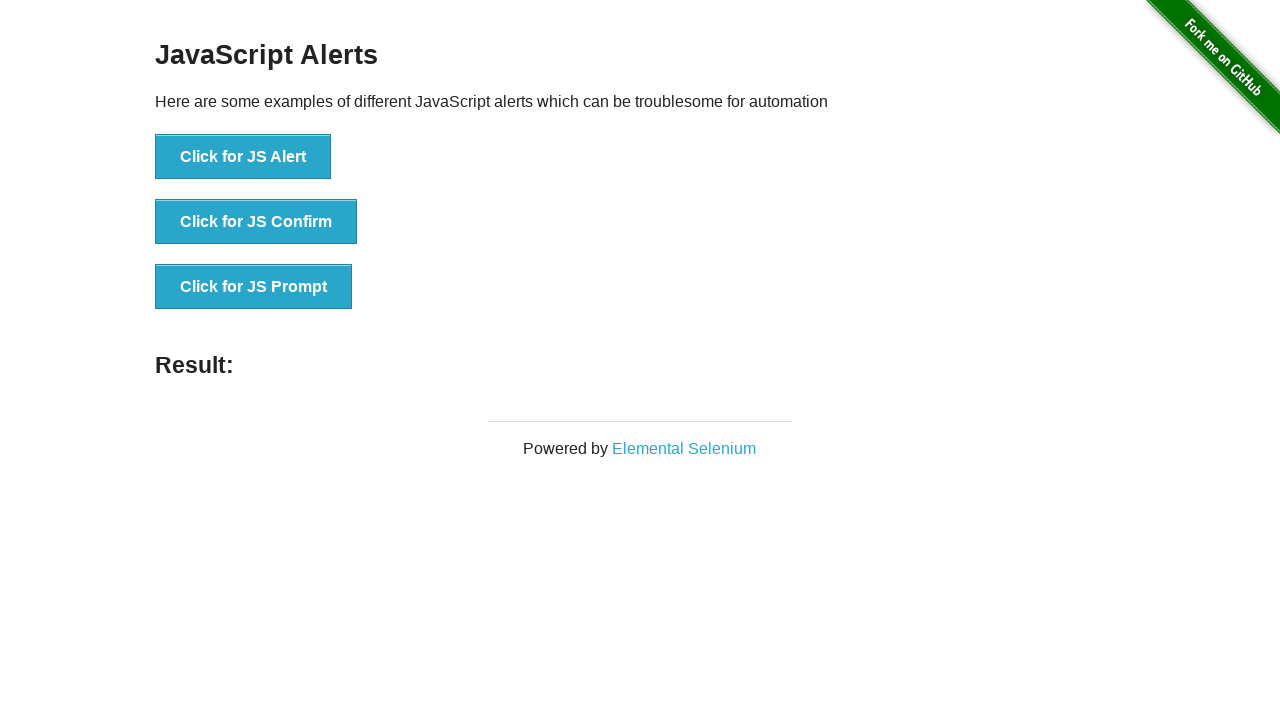

Clicked JS Alert button to trigger alert dialog at (243, 157) on button[onclick='jsAlert()']
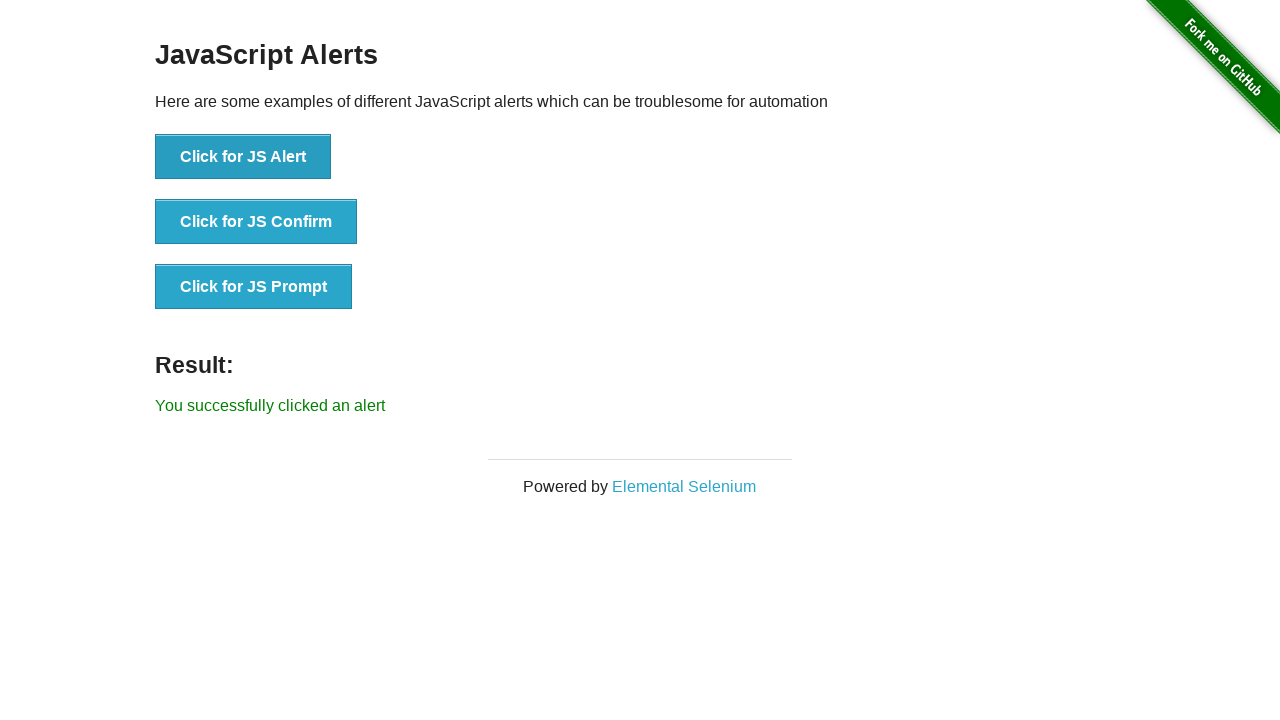

Alert was dismissed and result message appeared
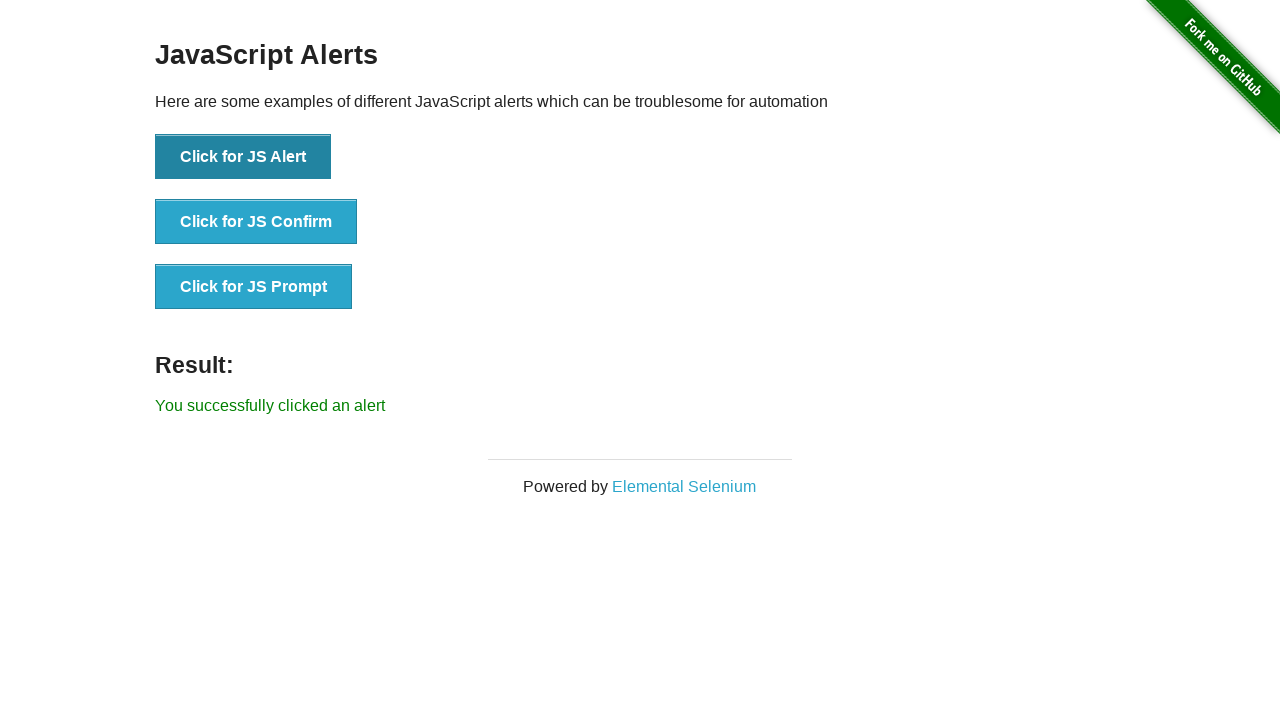

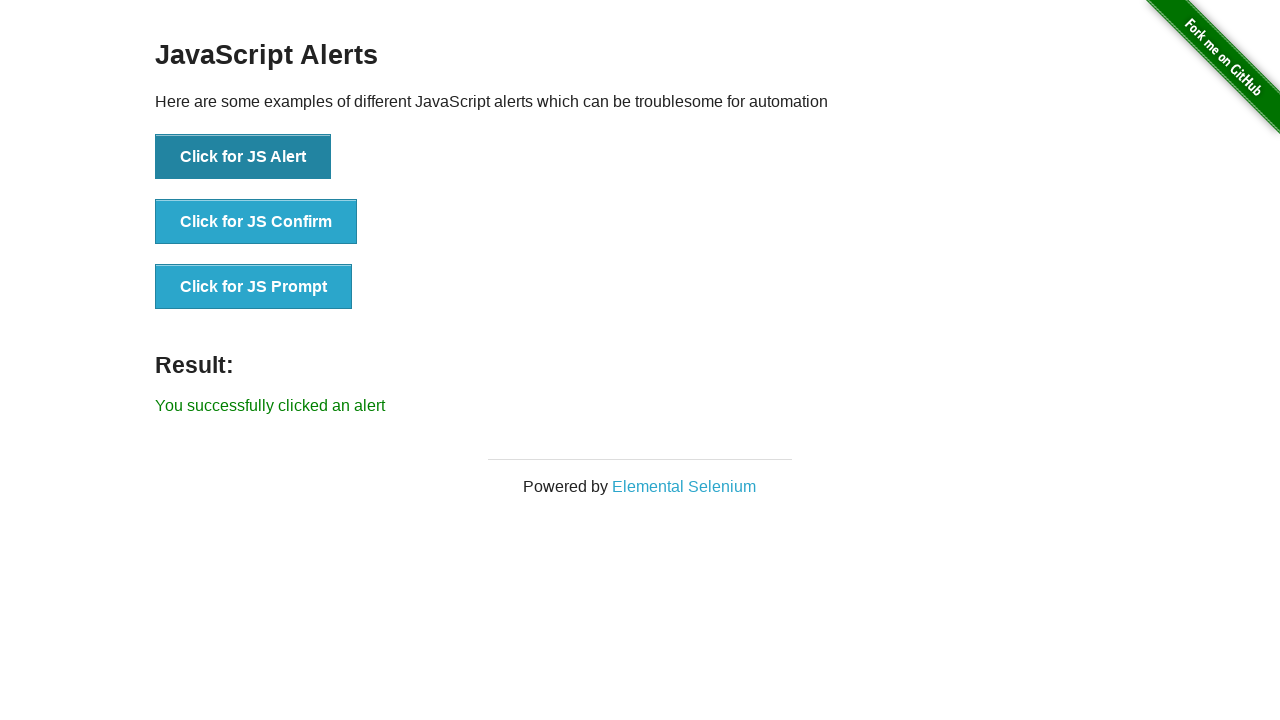